Tests button click interaction

Starting URL: https://wcaquino.me/selenium/componentes.html

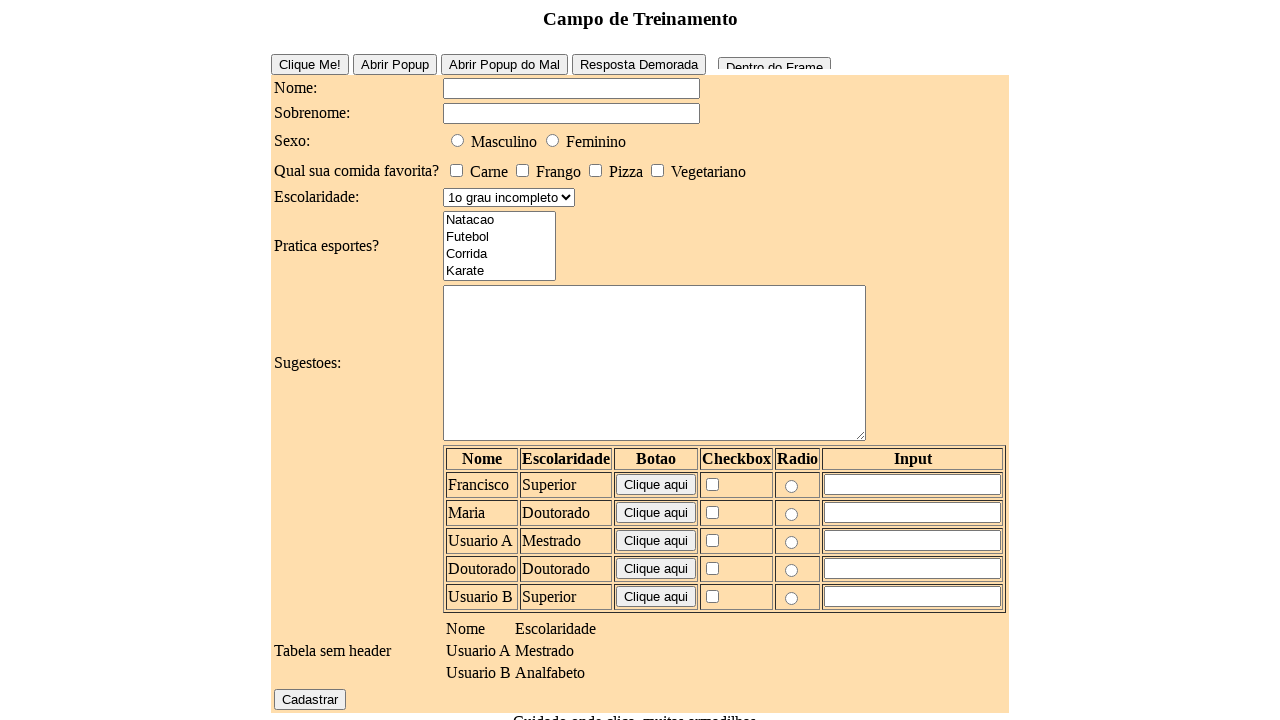

Navigated to test page with button components
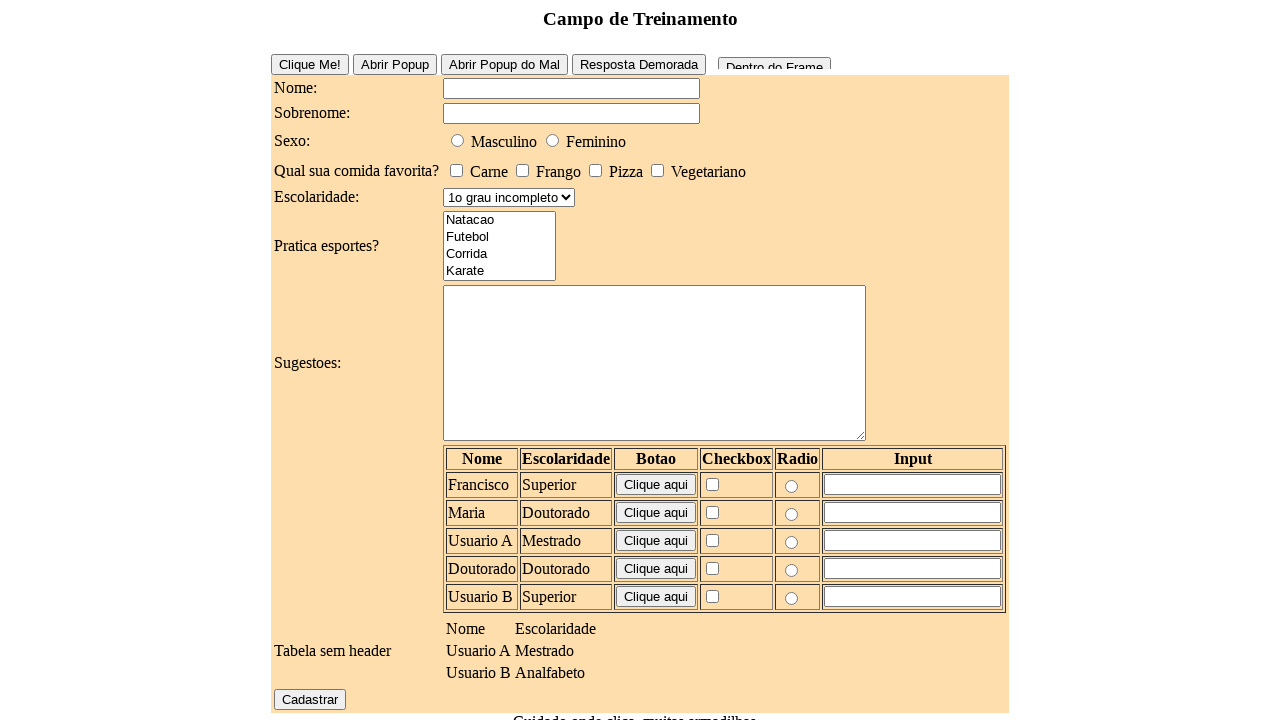

Clicked the simple button at (310, 64) on #buttonSimple
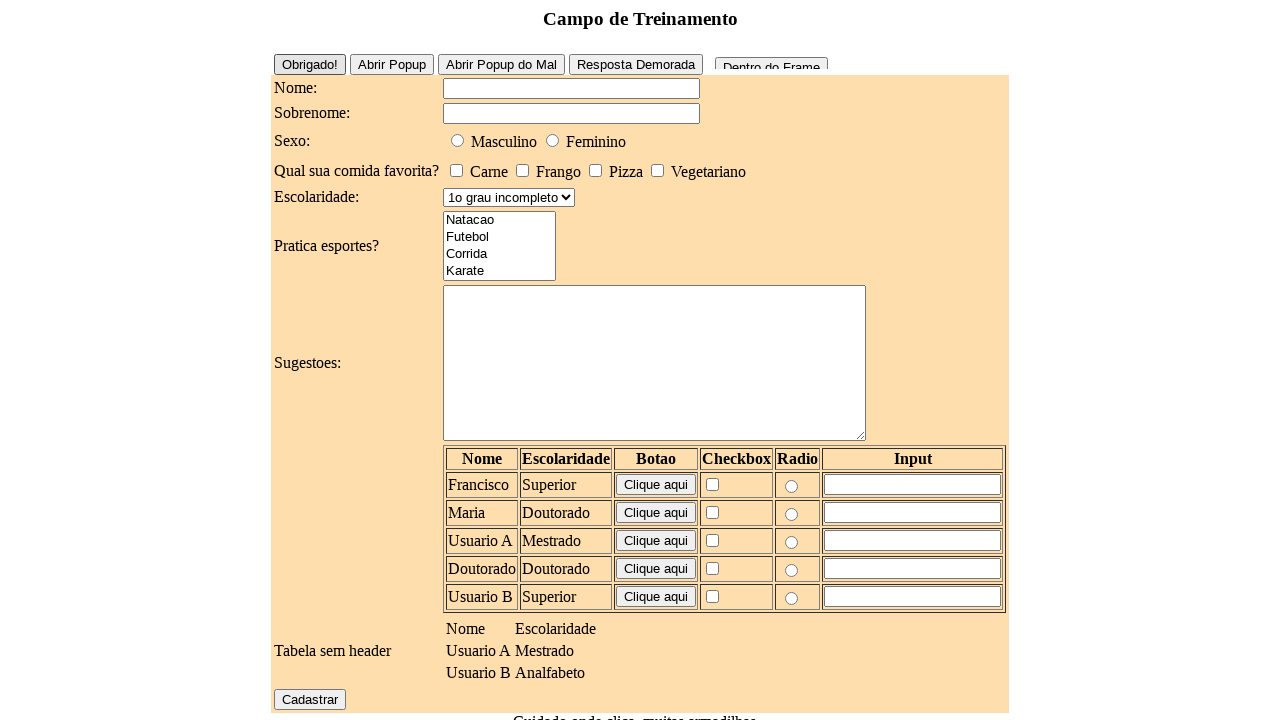

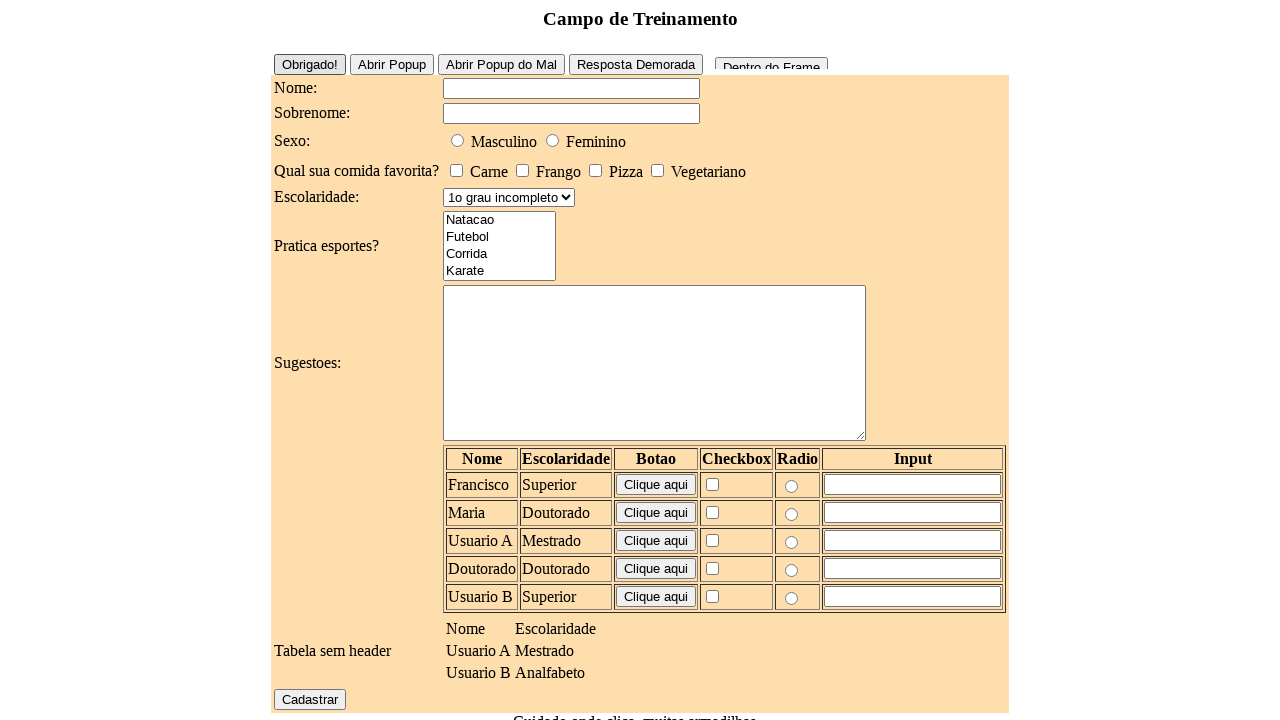